Tests navigation to the Community page by clicking the Community link and verifying the page loads with the Ambassadors heading

Starting URL: https://playwright.dev/

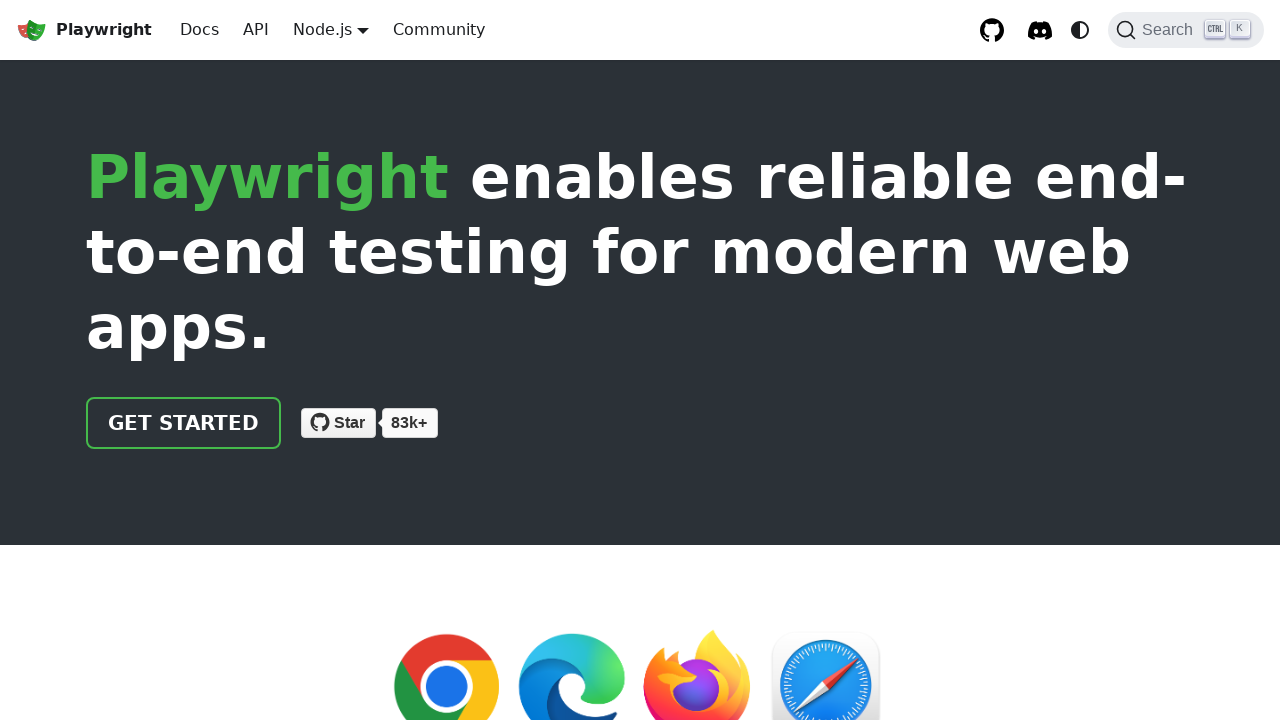

Clicked Community link at (439, 30) on internal:role=link[name="Community"i]
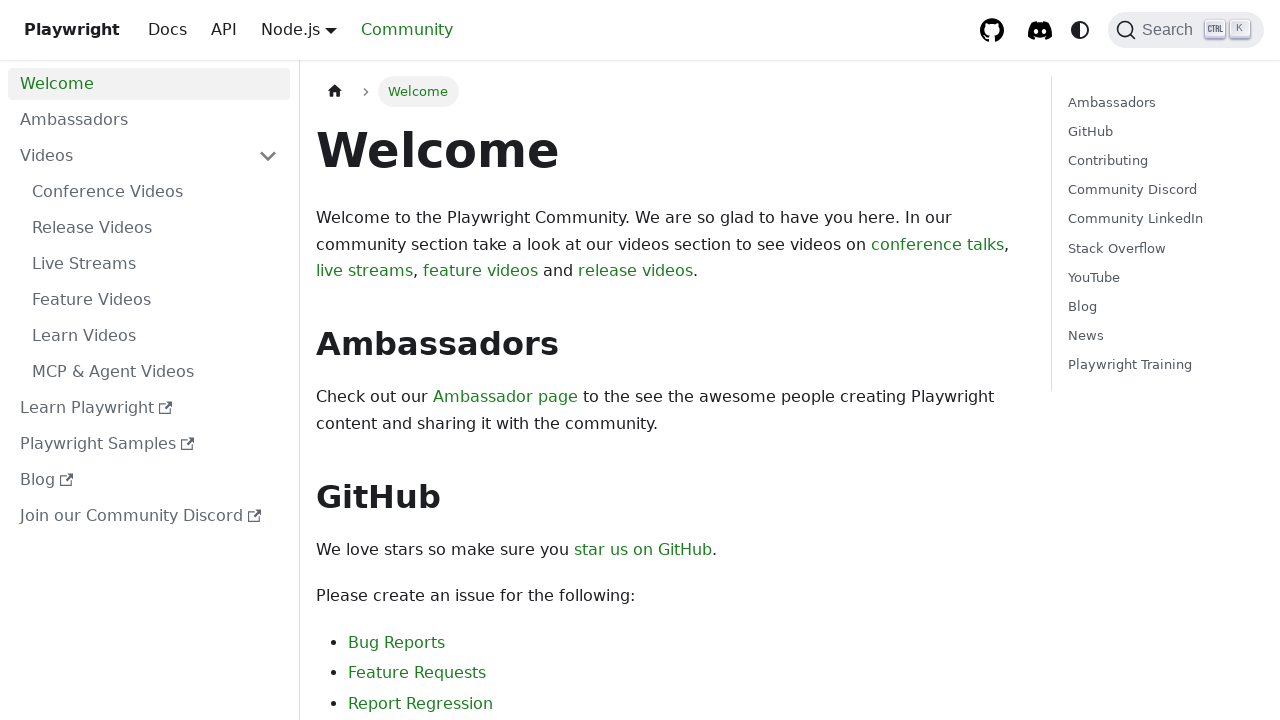

Navigated to Community page at https://playwright.dev/community/welcome
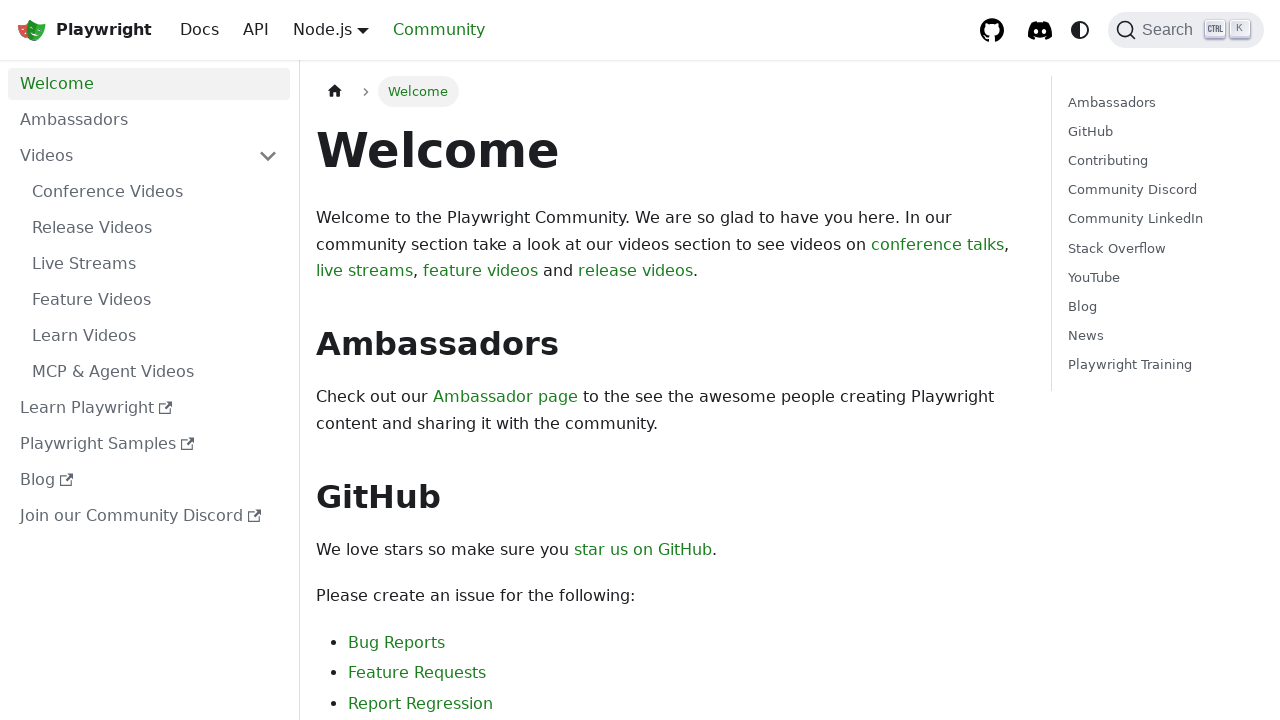

Ambassadors heading is visible on the Community page
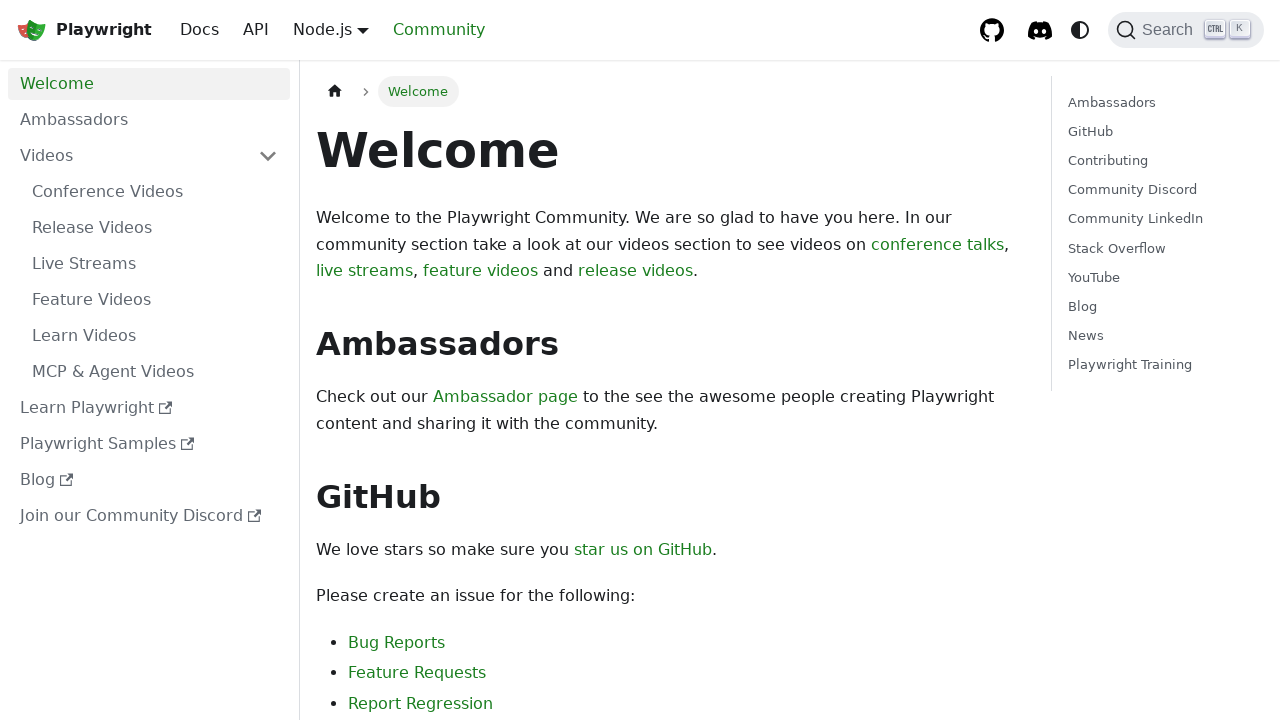

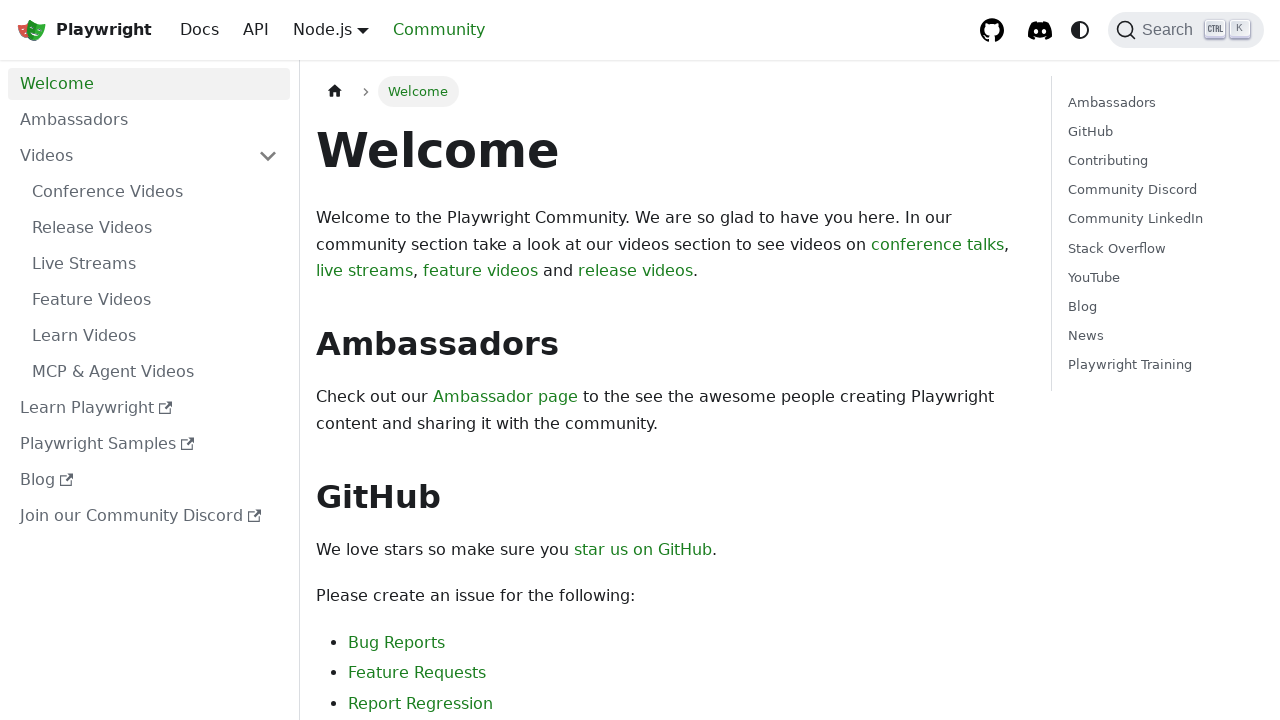